Tests clicking a checkbox on an Angular practice page by locating the input element relative to its label using positional relationships

Starting URL: https://rahulshettyacademy.com/angularpractice/

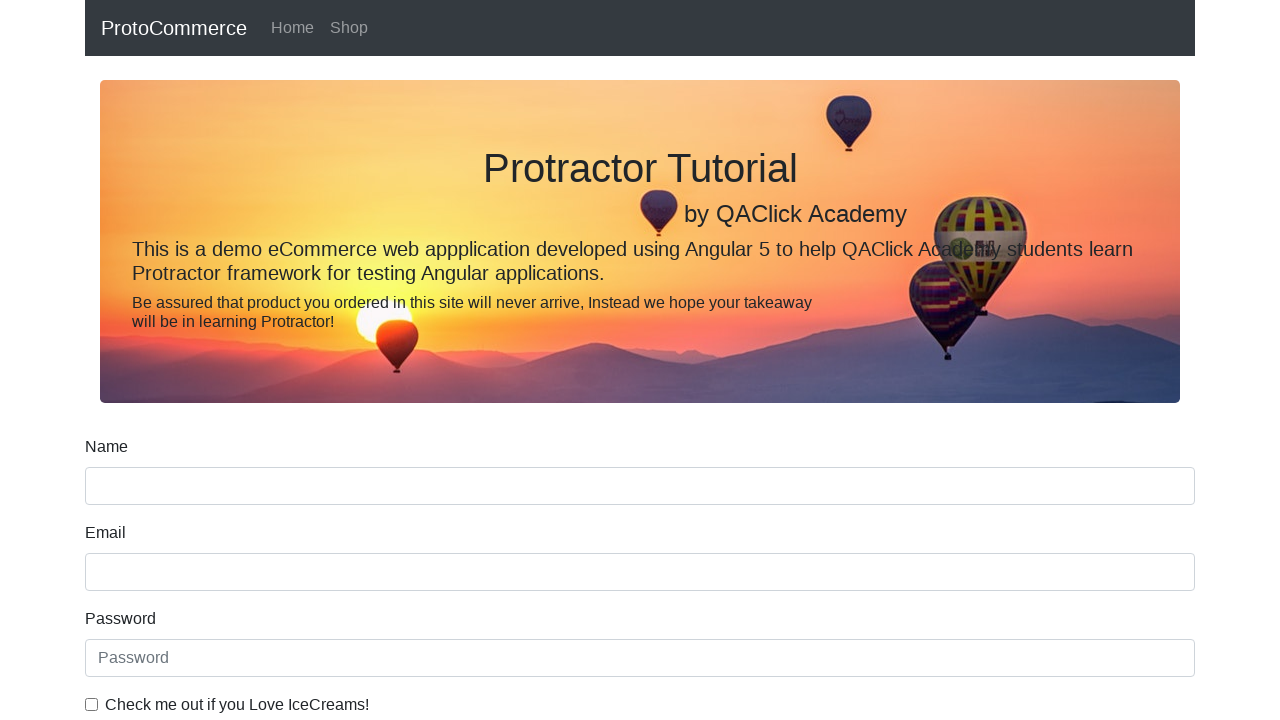

Located the first checkbox label element
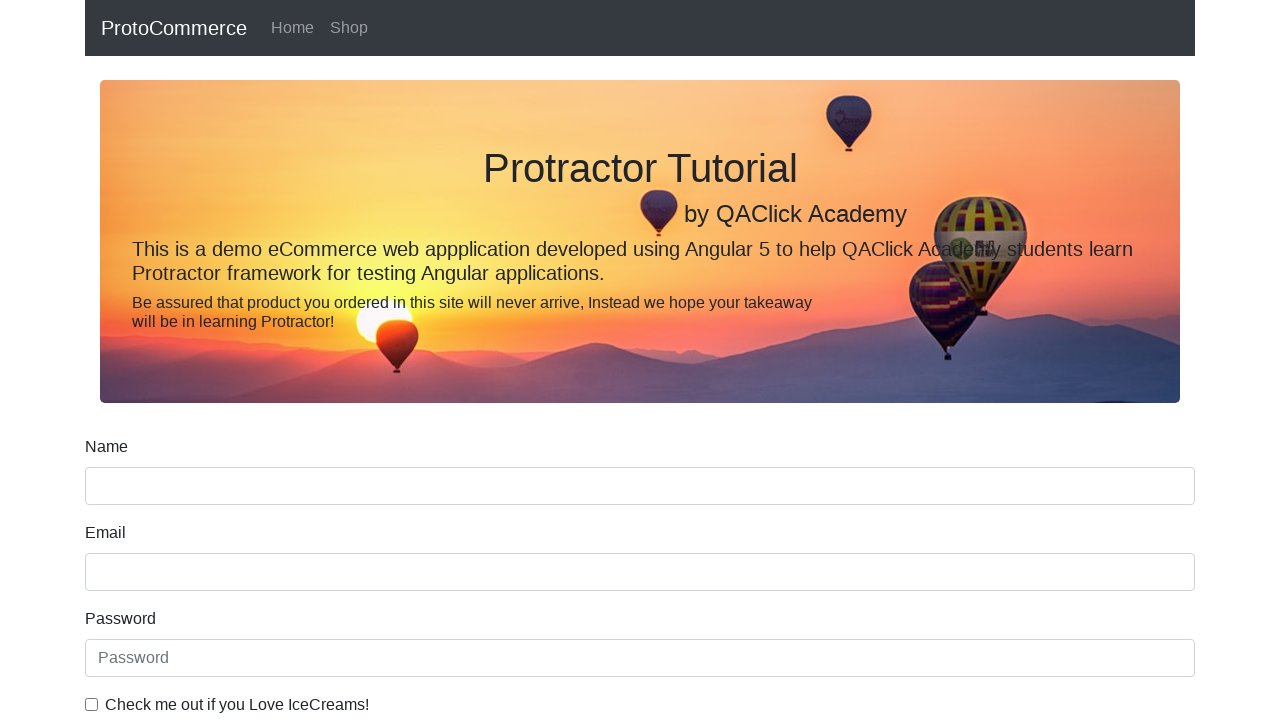

Waited for checkbox label to become visible
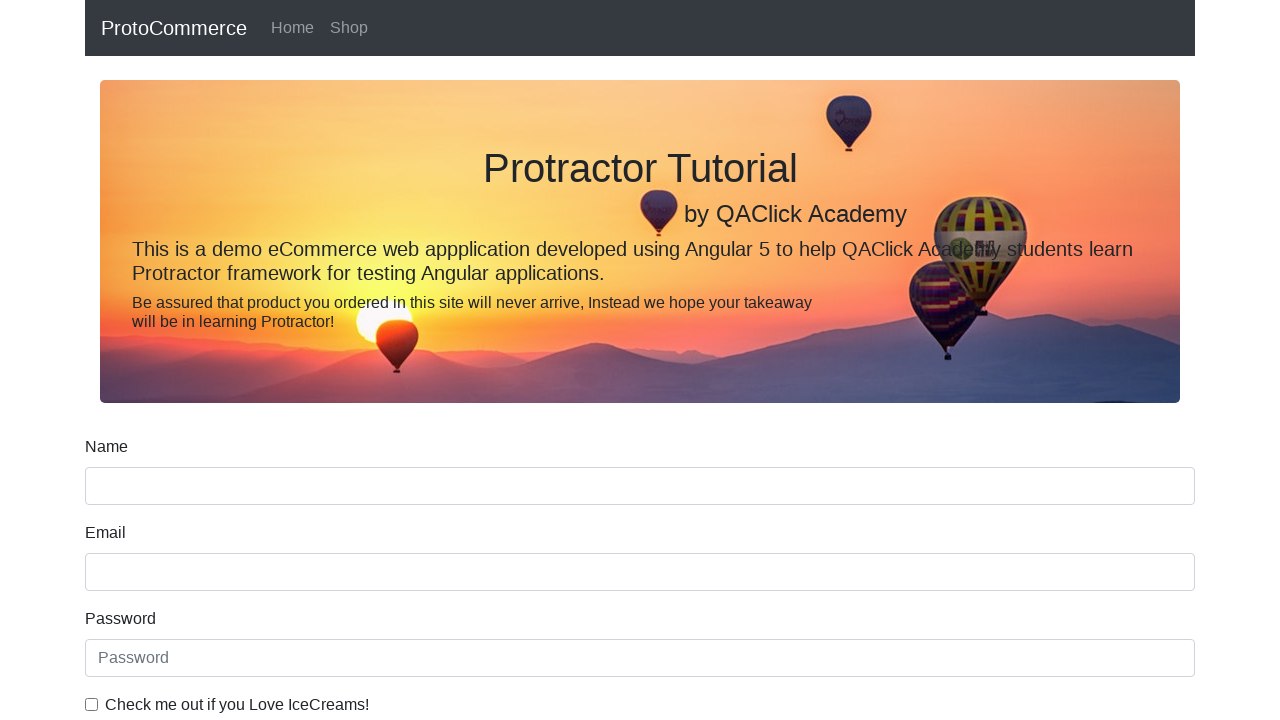

Clicked the first checkbox input element relative to its label at (92, 704) on input.form-check-input >> nth=0
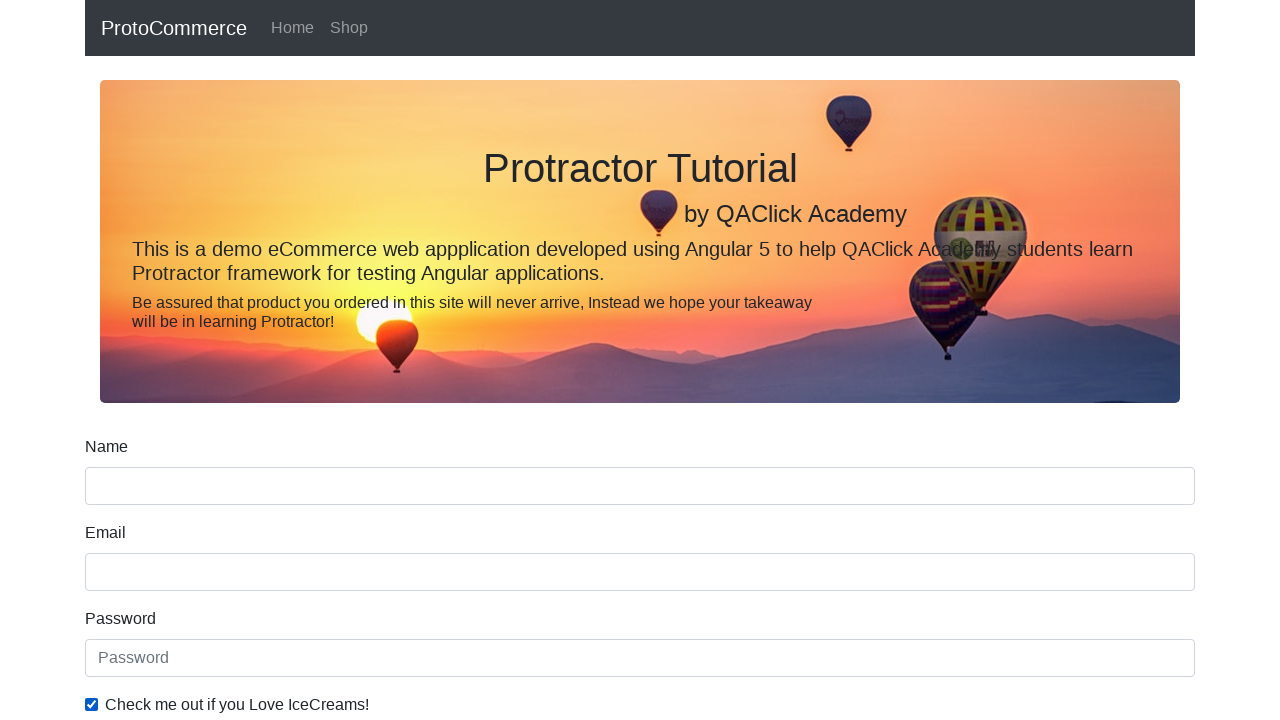

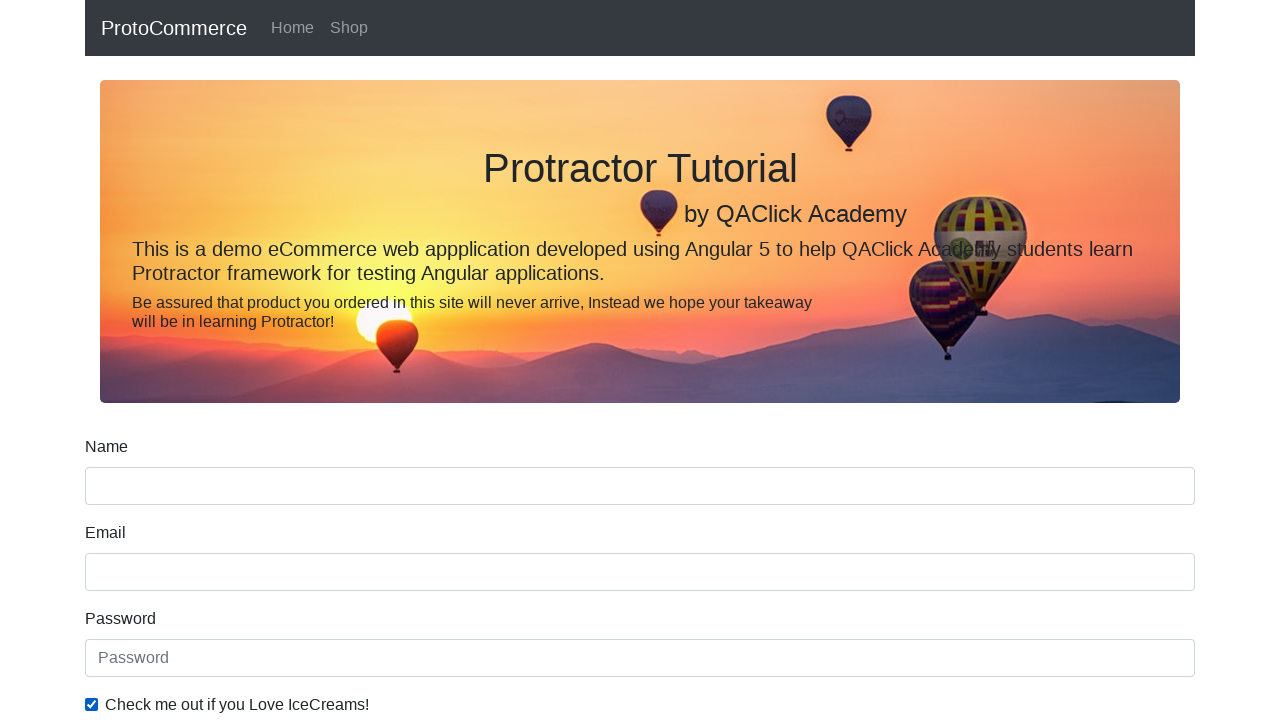